Fills the last name field in a form by selecting the second element with form-control class

Starting URL: https://formy-project.herokuapp.com/form

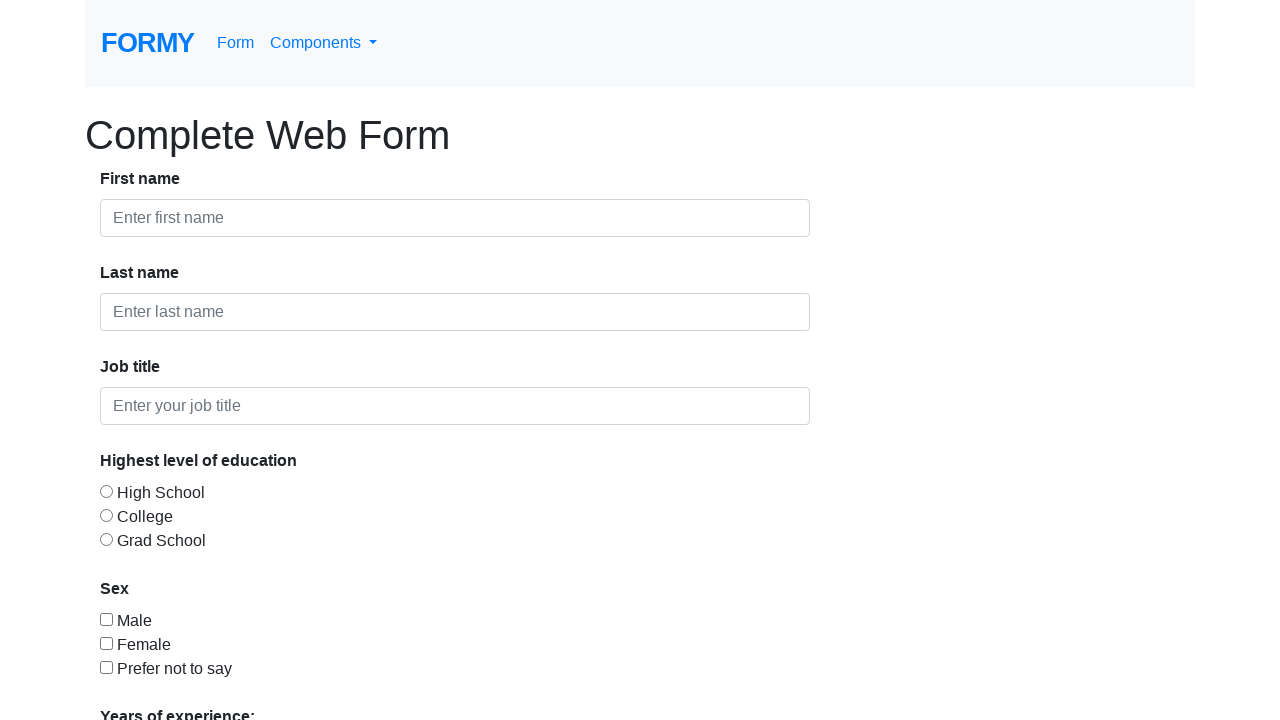

Filled last name field with 'Johnson' (second form-control element) on .form-control >> nth=1
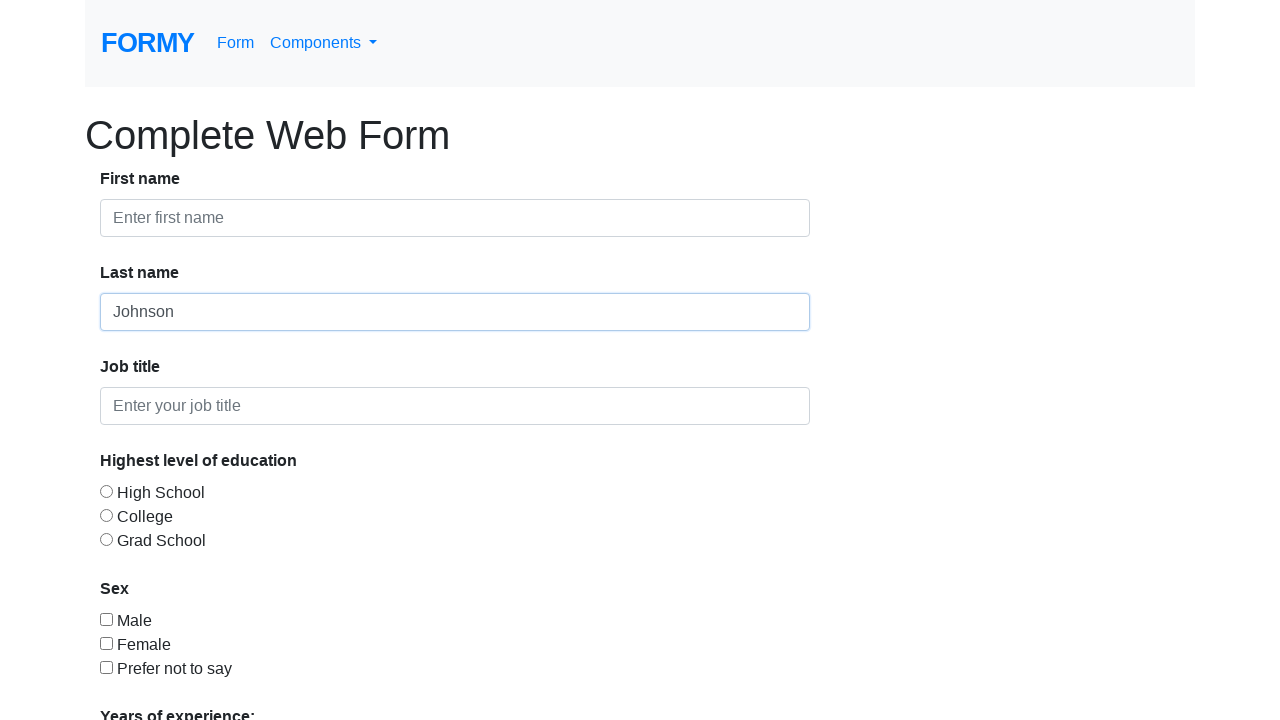

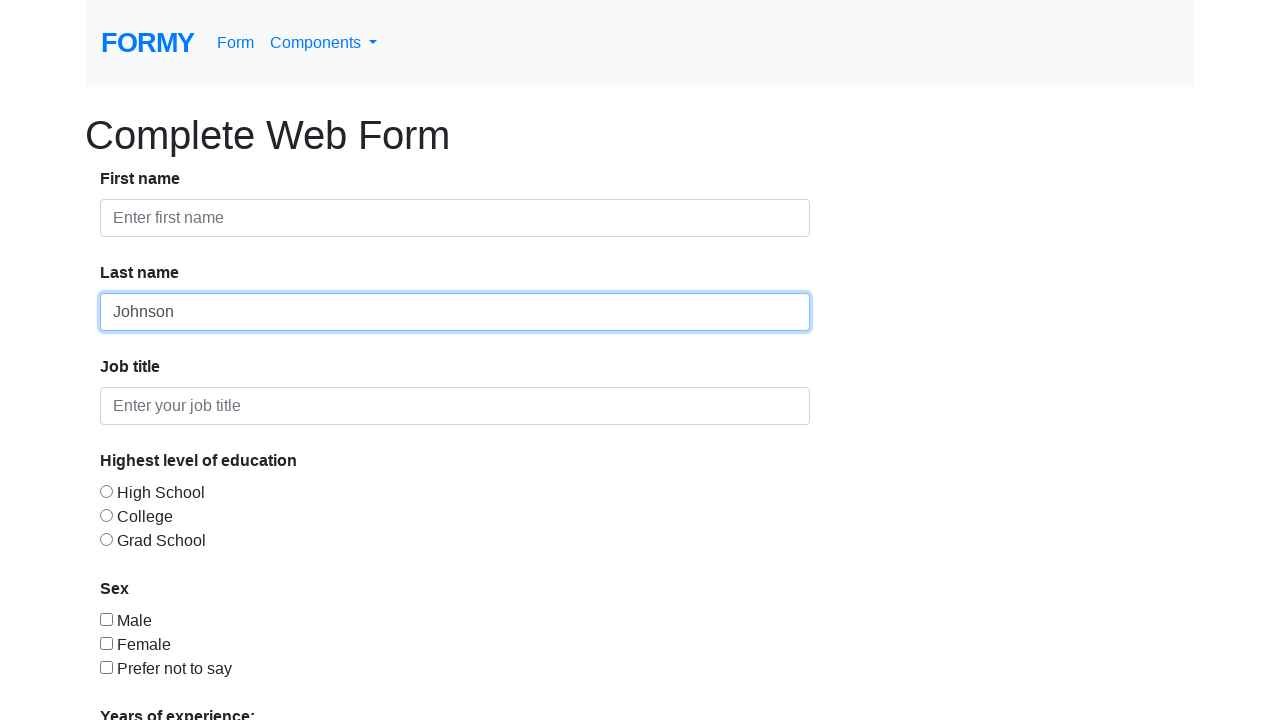